Tests browser window handling by clicking a link that opens a new window, switching between windows, and verifying content on each window.

Starting URL: https://the-internet.herokuapp.com/windows

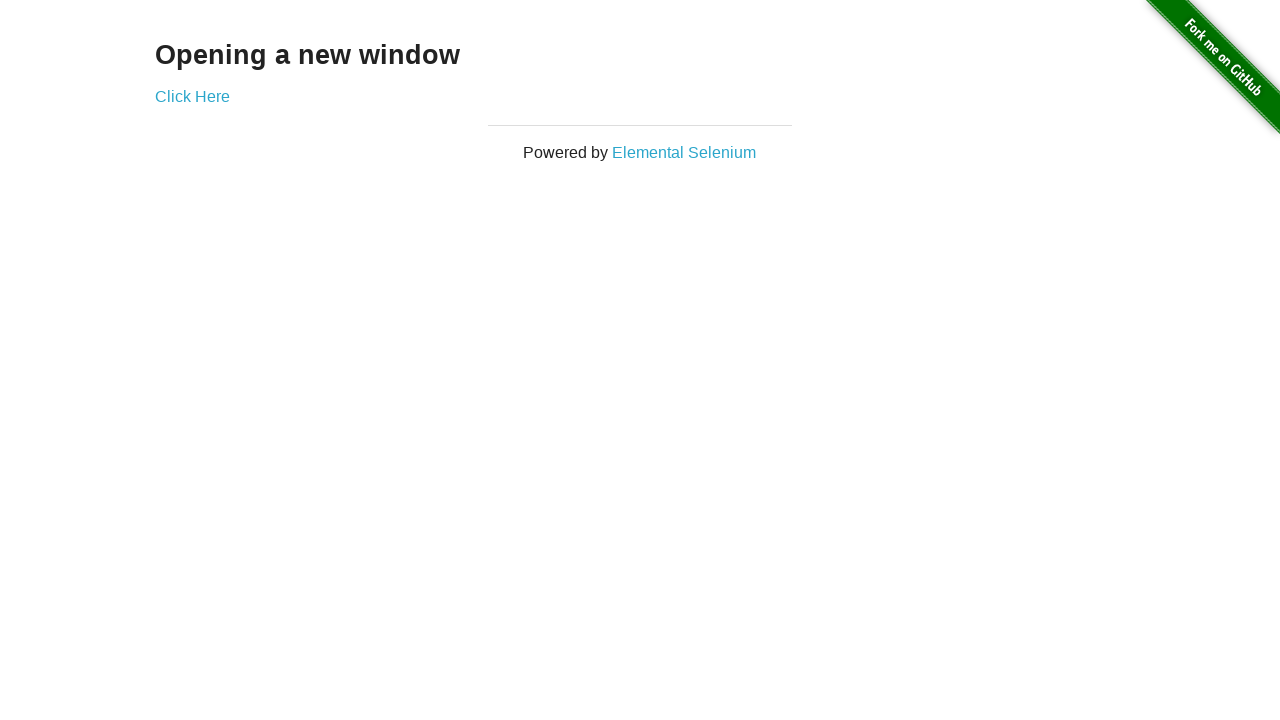

Clicked 'Click Here' link and new window opened at (192, 96) on xpath=//a[contains(text(), 'Click Here')]
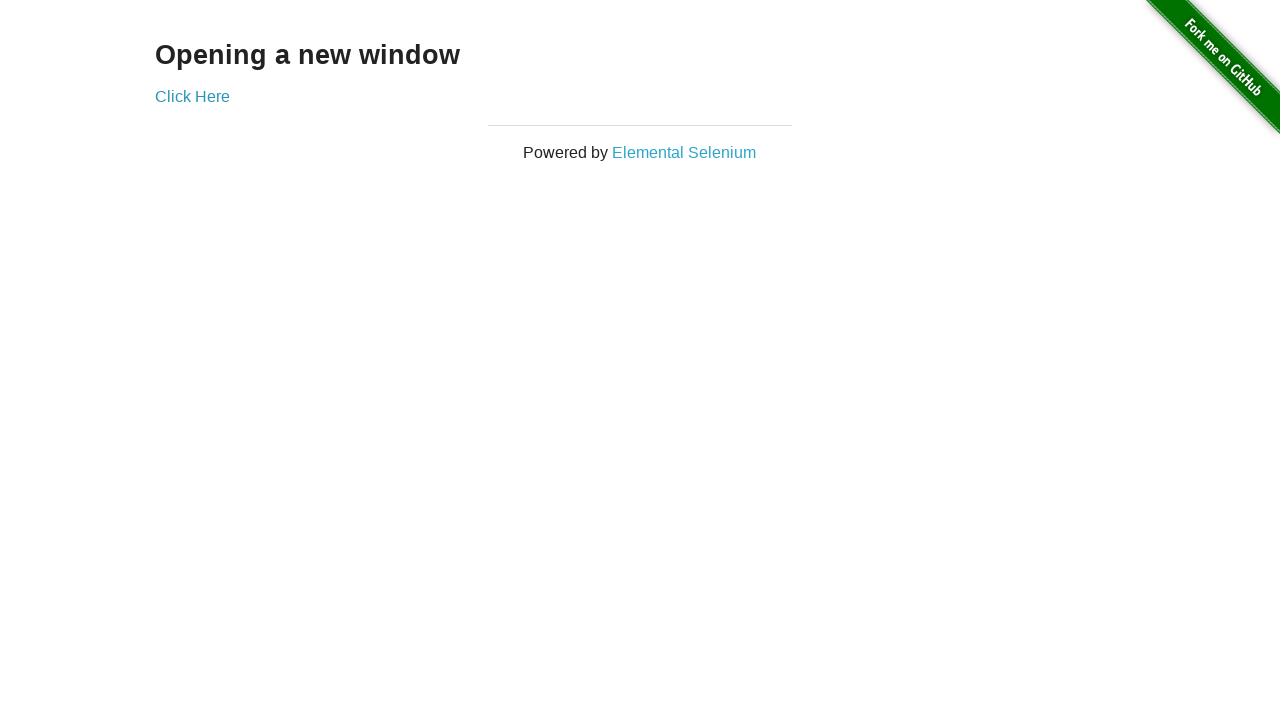

New window page loaded completely
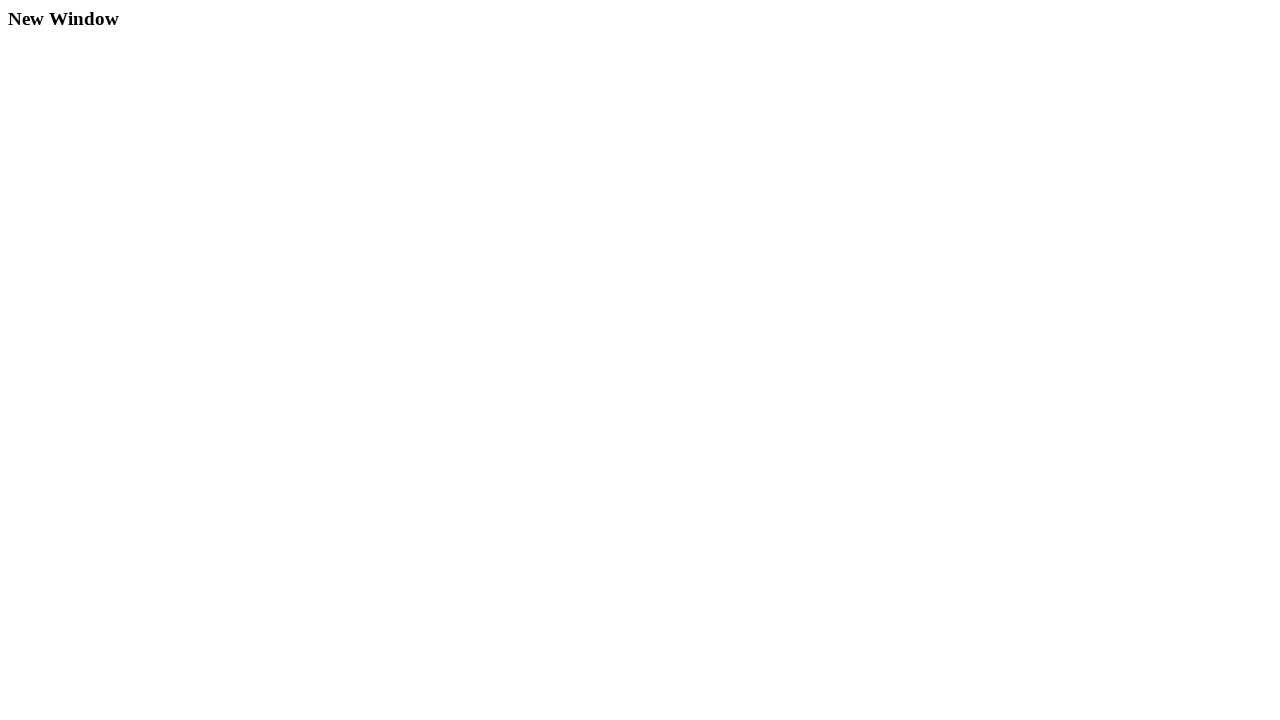

Located h3 heading element in new window
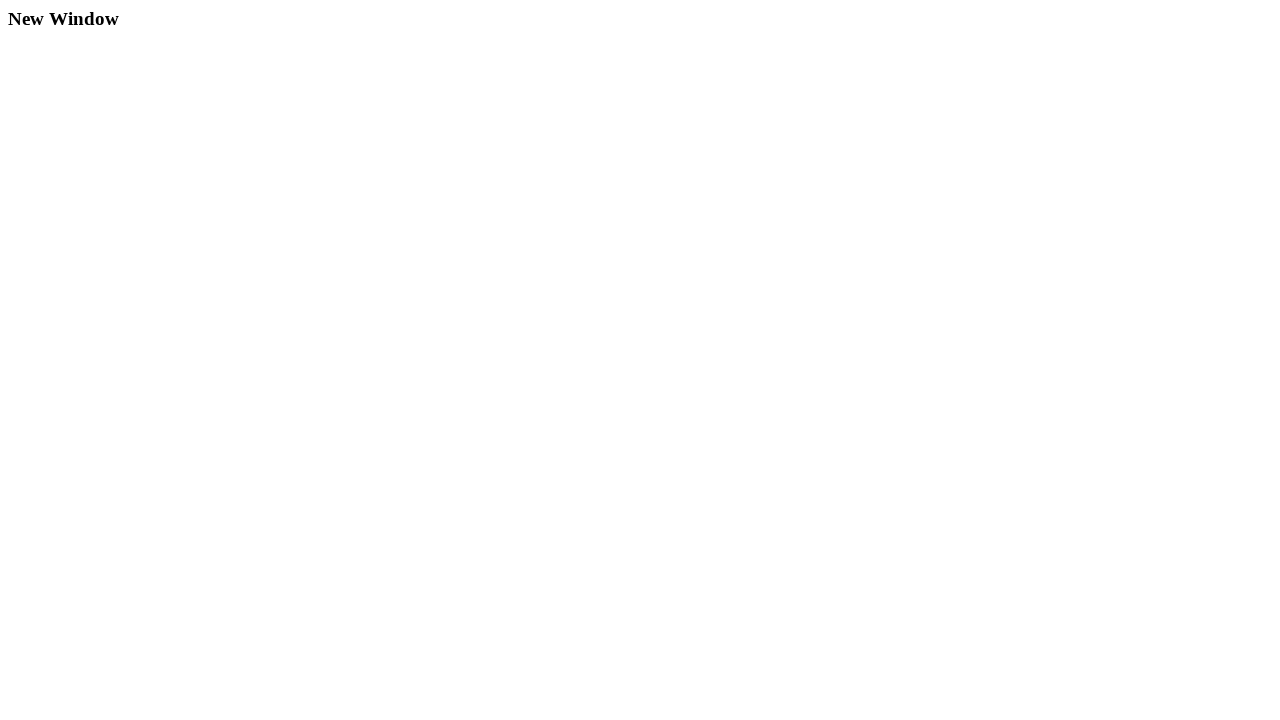

Extracted text from new window heading: 'New Window'
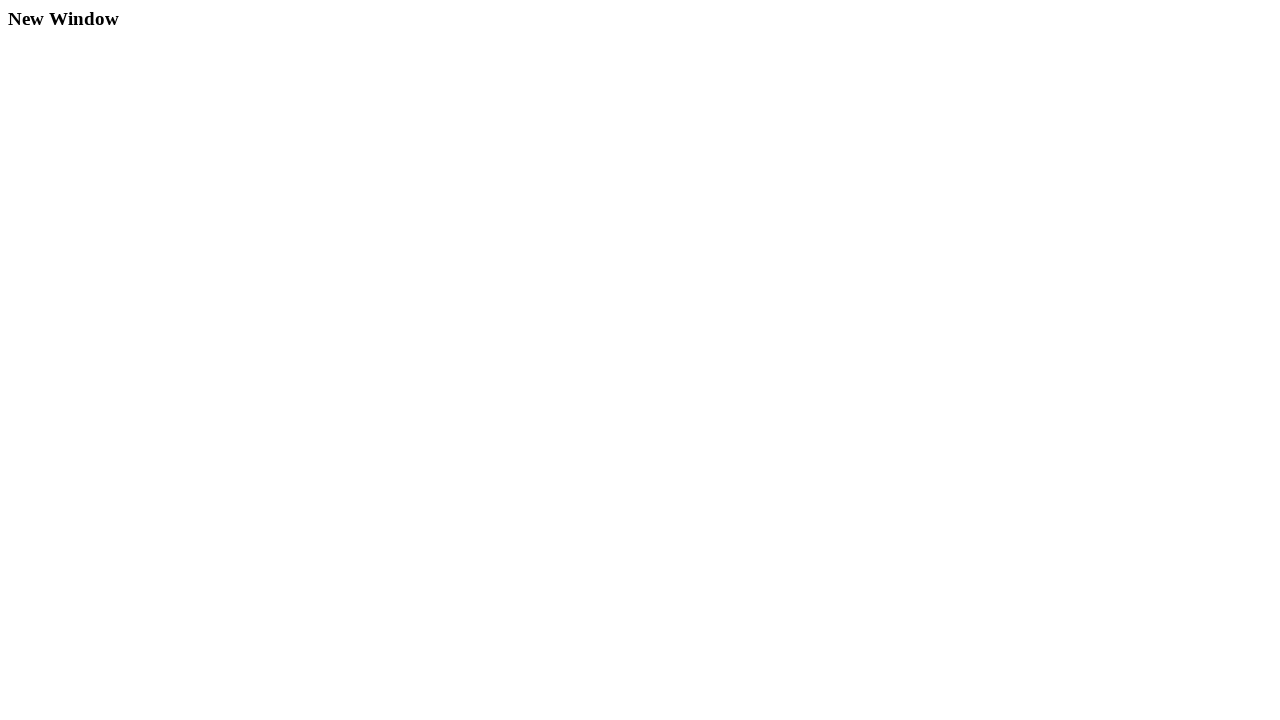

Switched back to original window
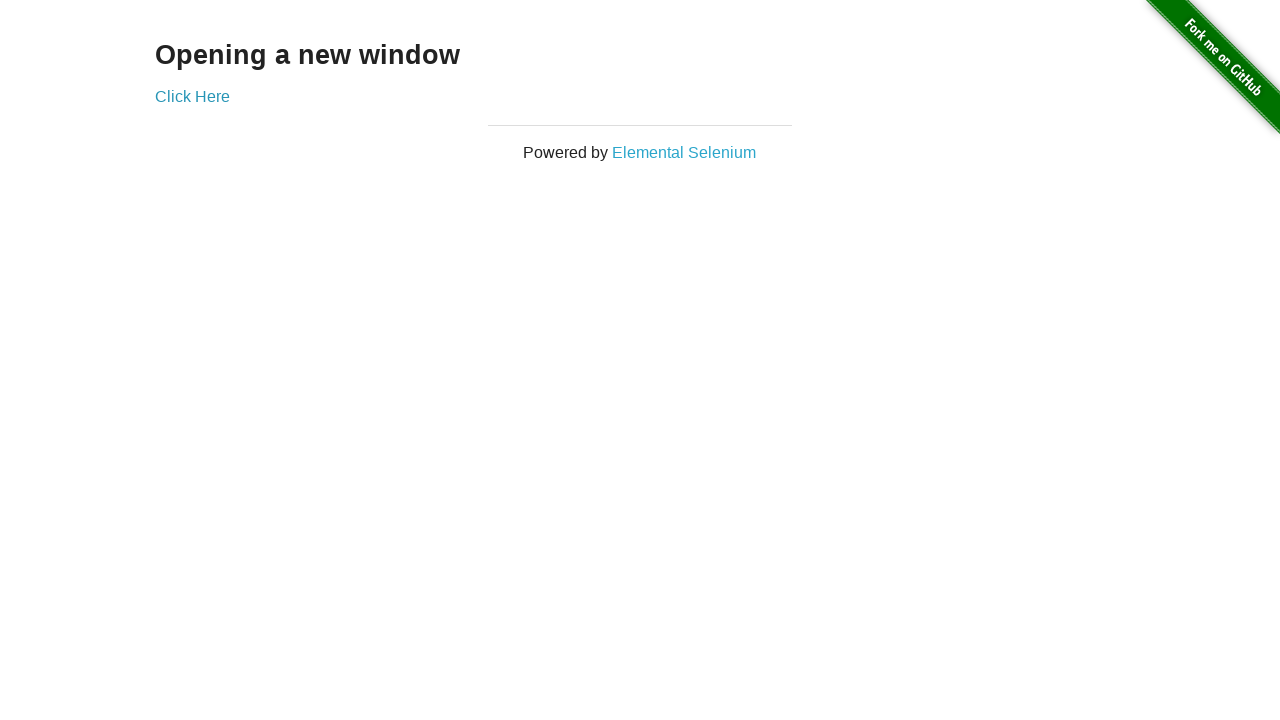

Extracted text from original window: '
  Opening a new window
  Click Here
'
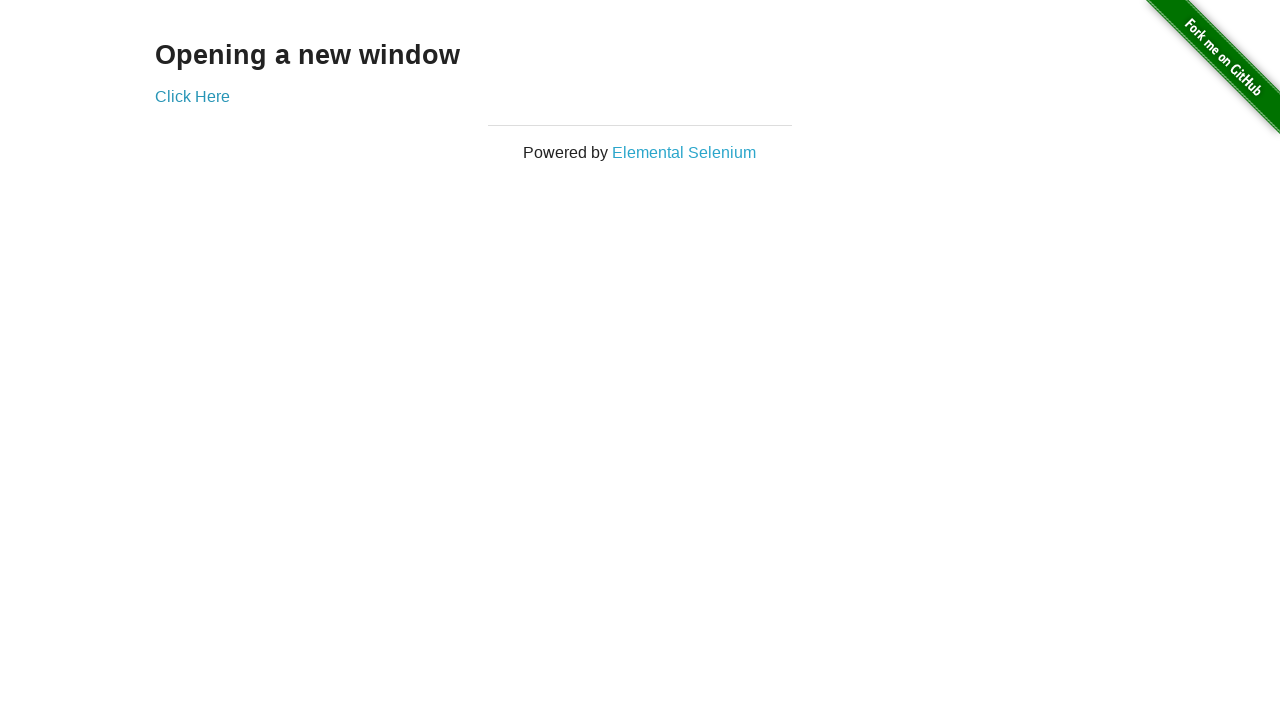

Closed the new window
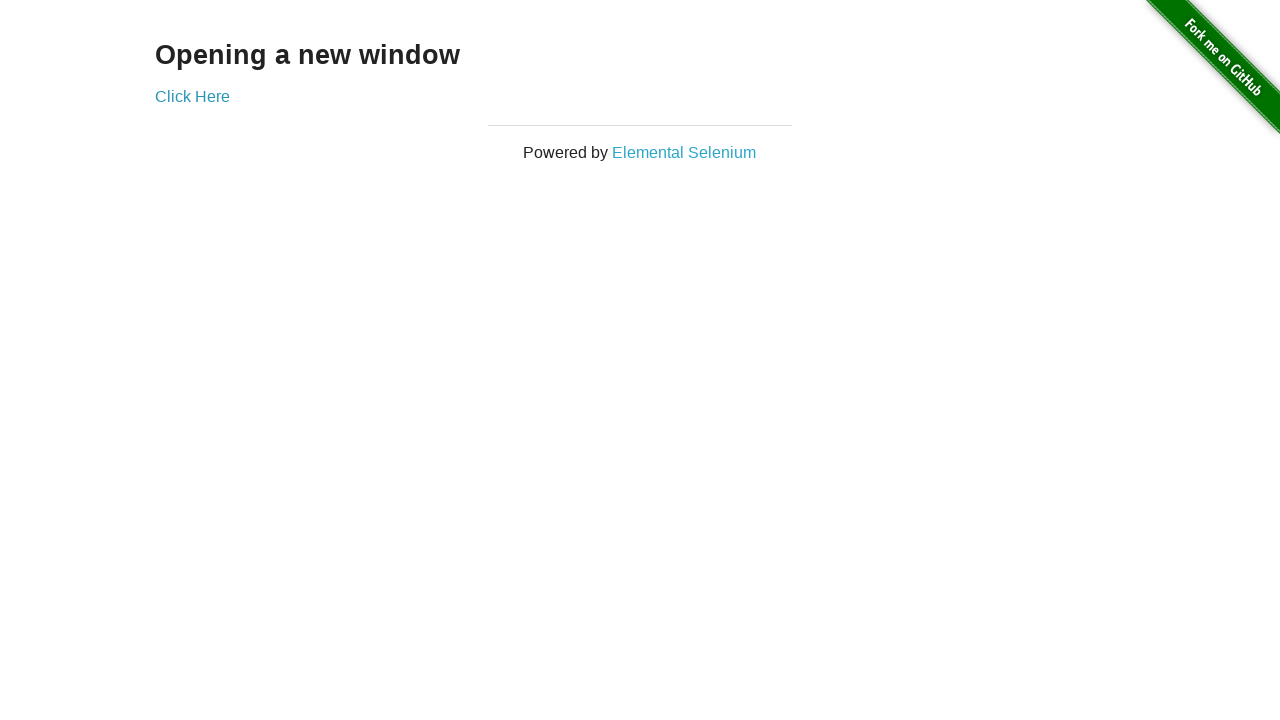

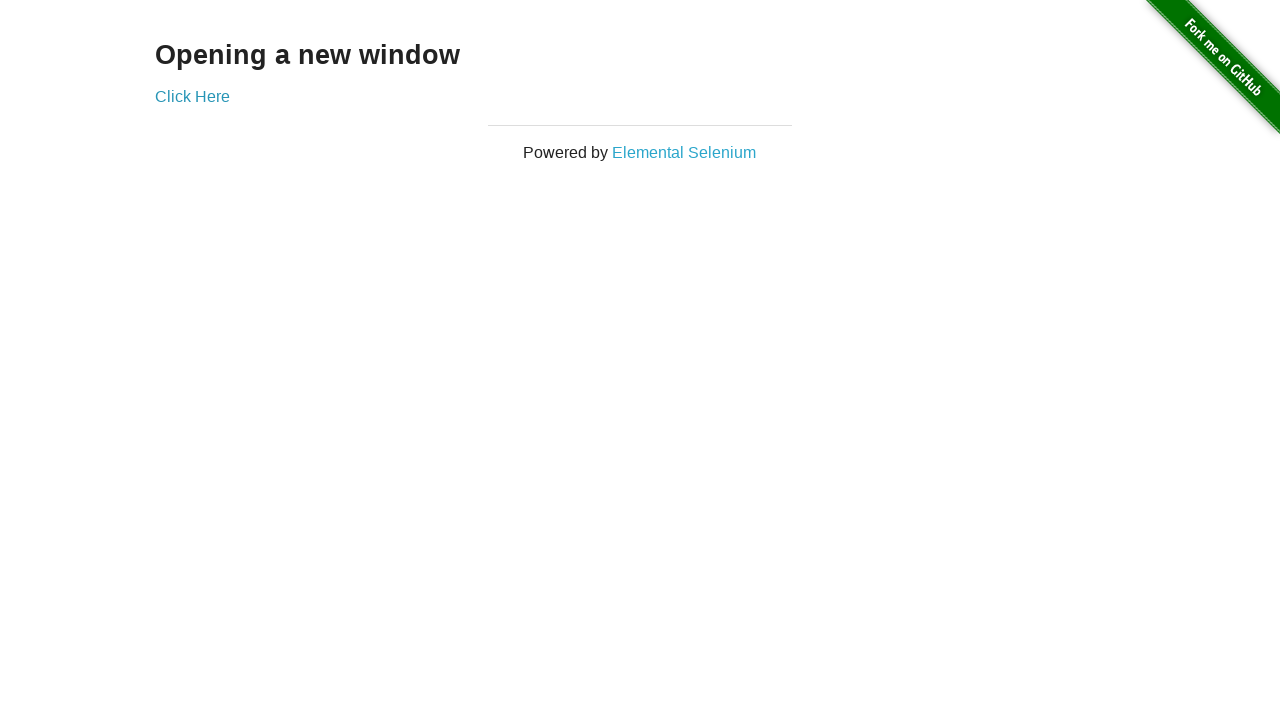